Clicks on a Nokia phone product and verifies the displayed price

Starting URL: https://www.demoblaze.com/

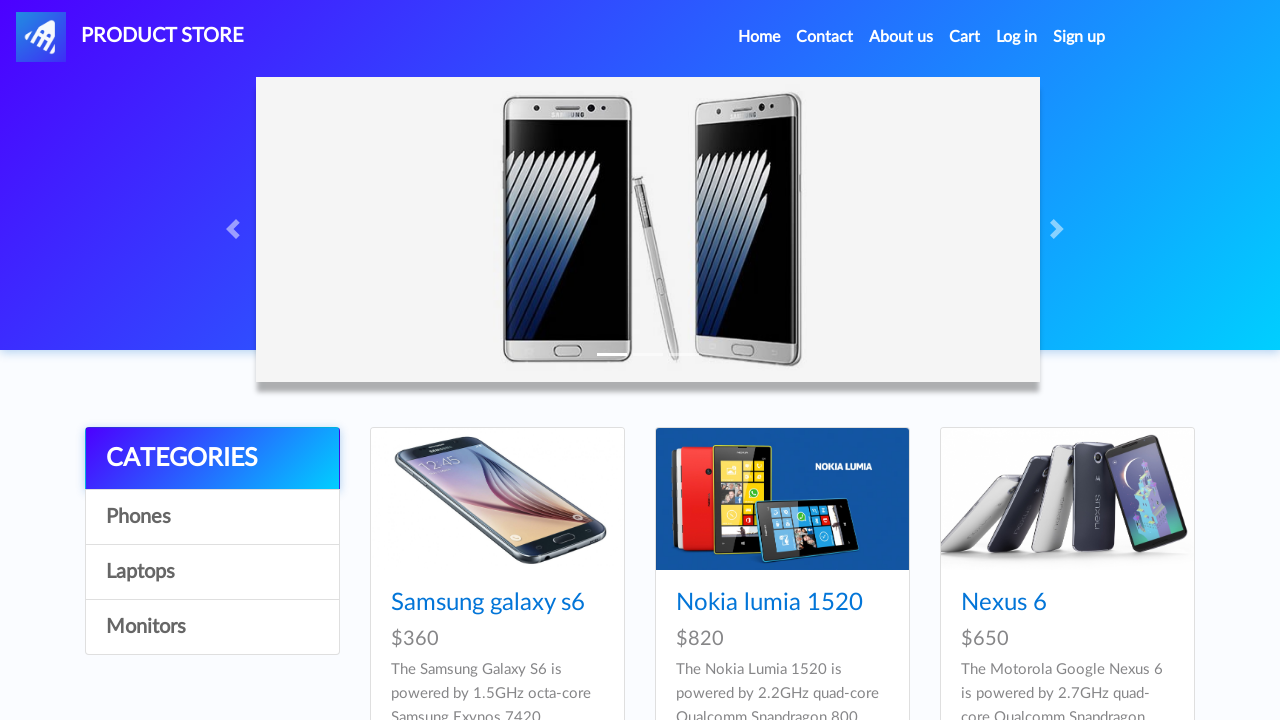

Waited for page to load with networkidle state
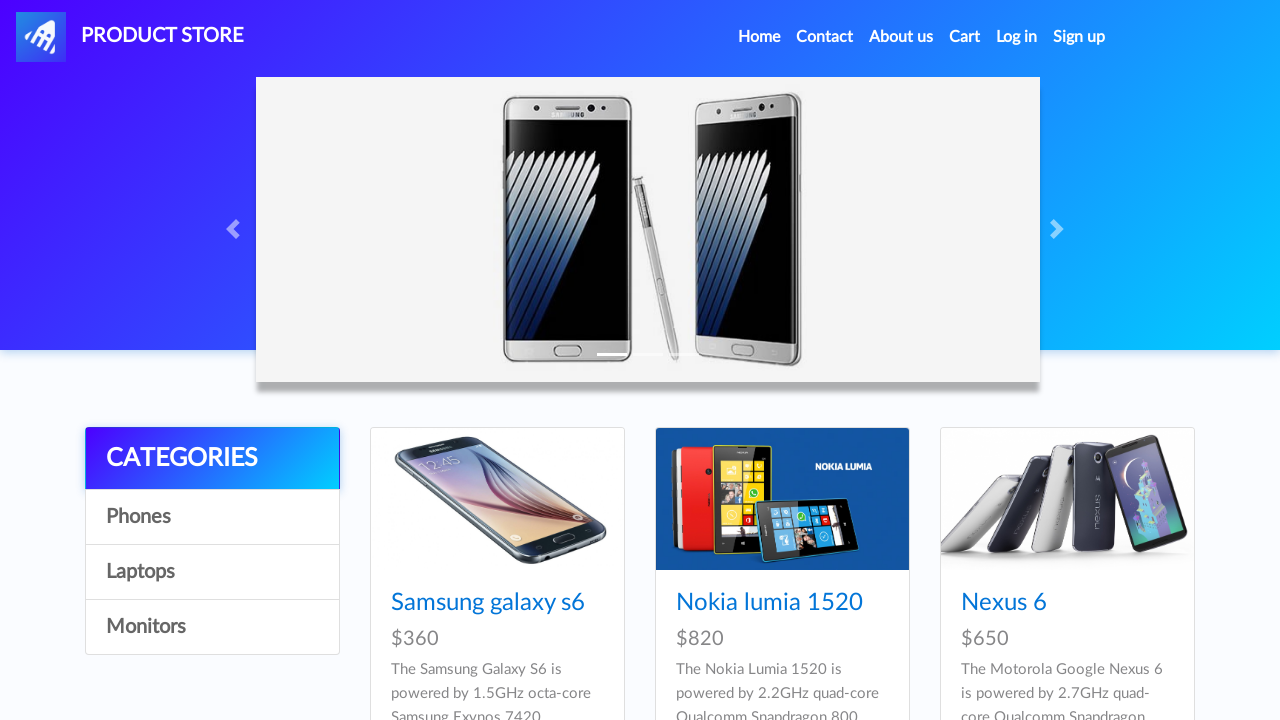

Clicked on Nokia phone product link at (782, 499) on a[href='prod.html?idp_=2']
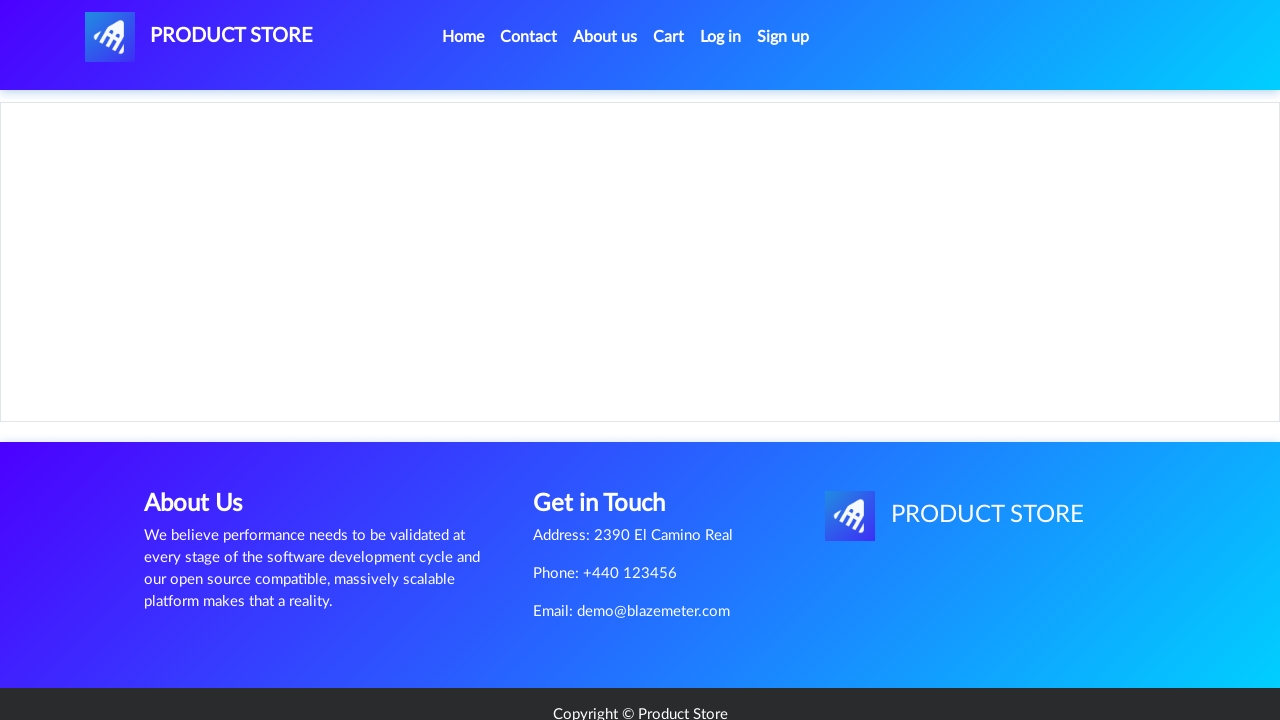

Verified Nokia product price of $820 is displayed
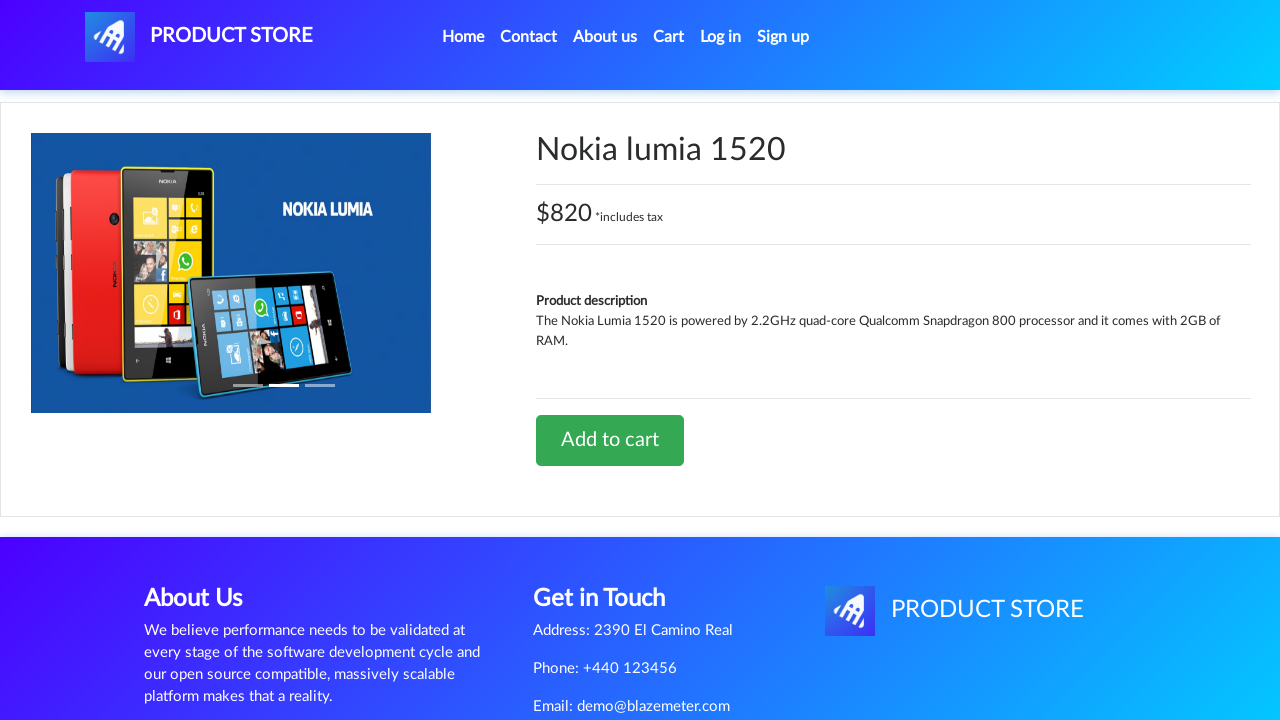

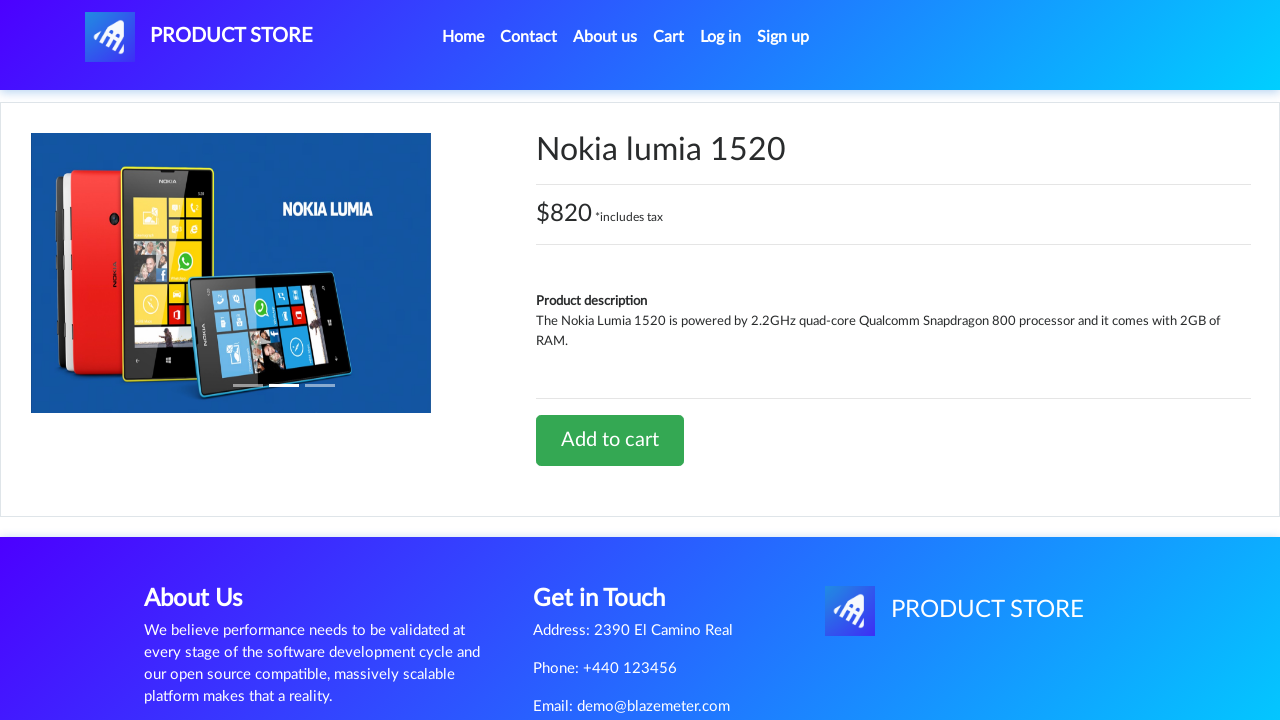